Tests navigation through a curating website by clicking through exhibitions, viewing artwork details, and accessing the timeline feature

Starting URL: https://waysofcurating.withgoogle.com/

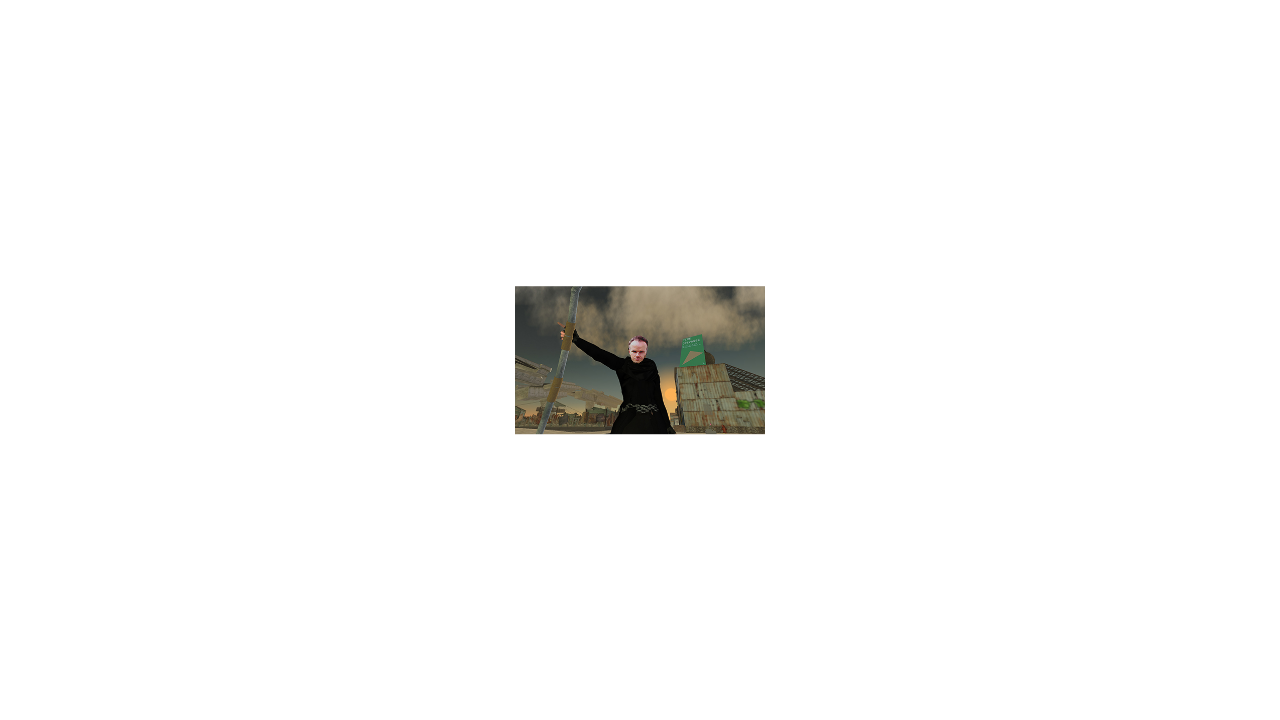

Clicked on the logo/home link with Sketch text at (640, 527) on internal:role=link >> internal:has-text="Created with Sketch."i
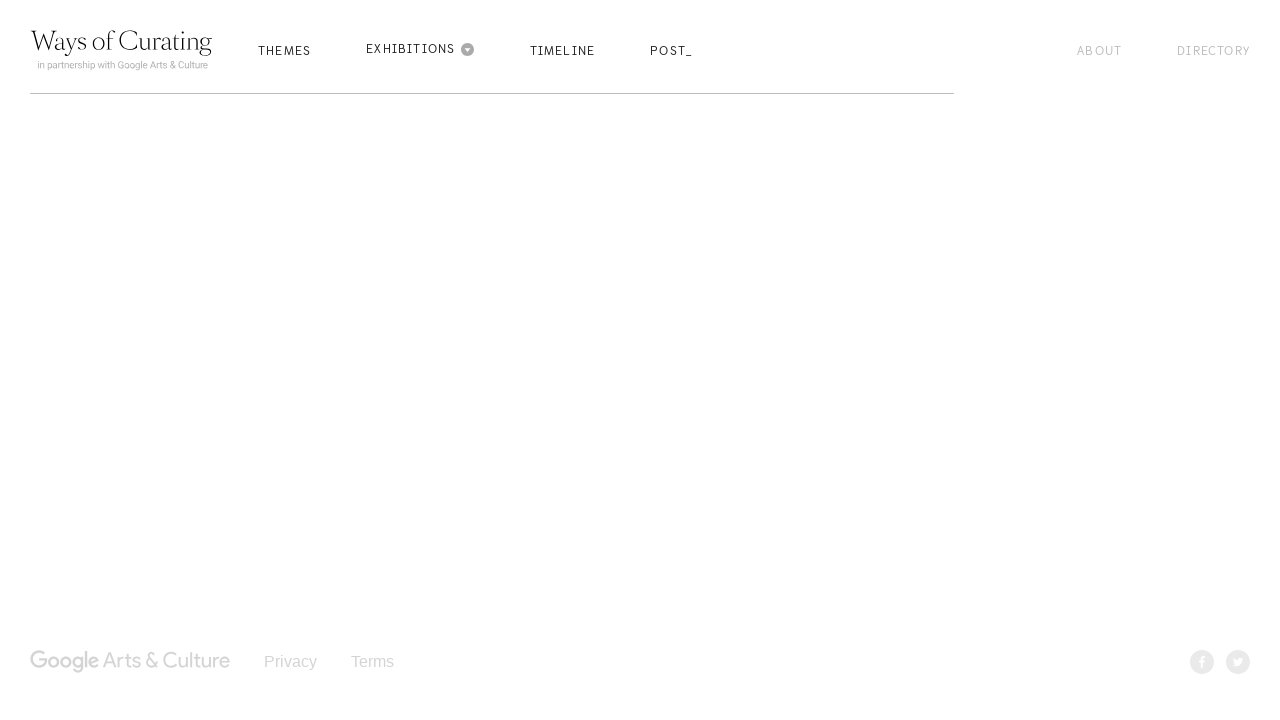

Navigated to Exhibitions section at (420, 50) on a >> internal:has-text="Exhibitions"i
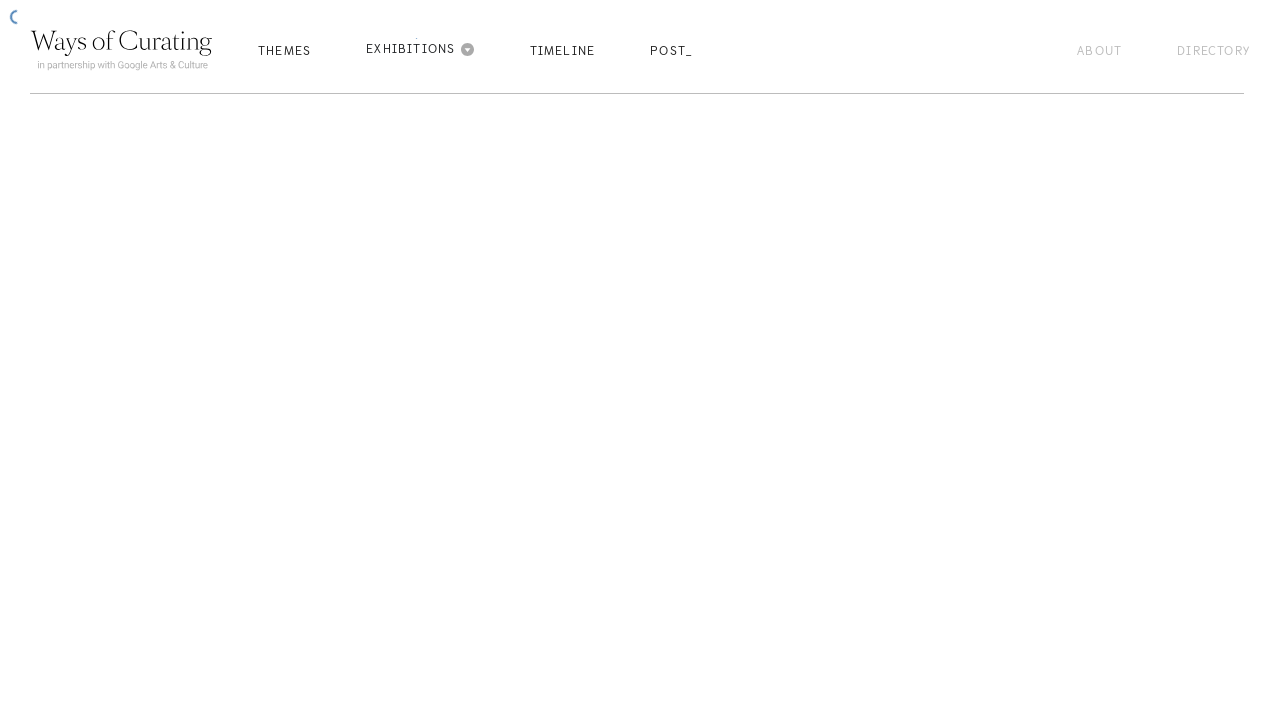

Clicked on the "11 Rooms" Manchester exhibition at (640, 343) on internal:role=link[name="\"11 Rooms\" Manchester, England, 2011 View Full Exhibi
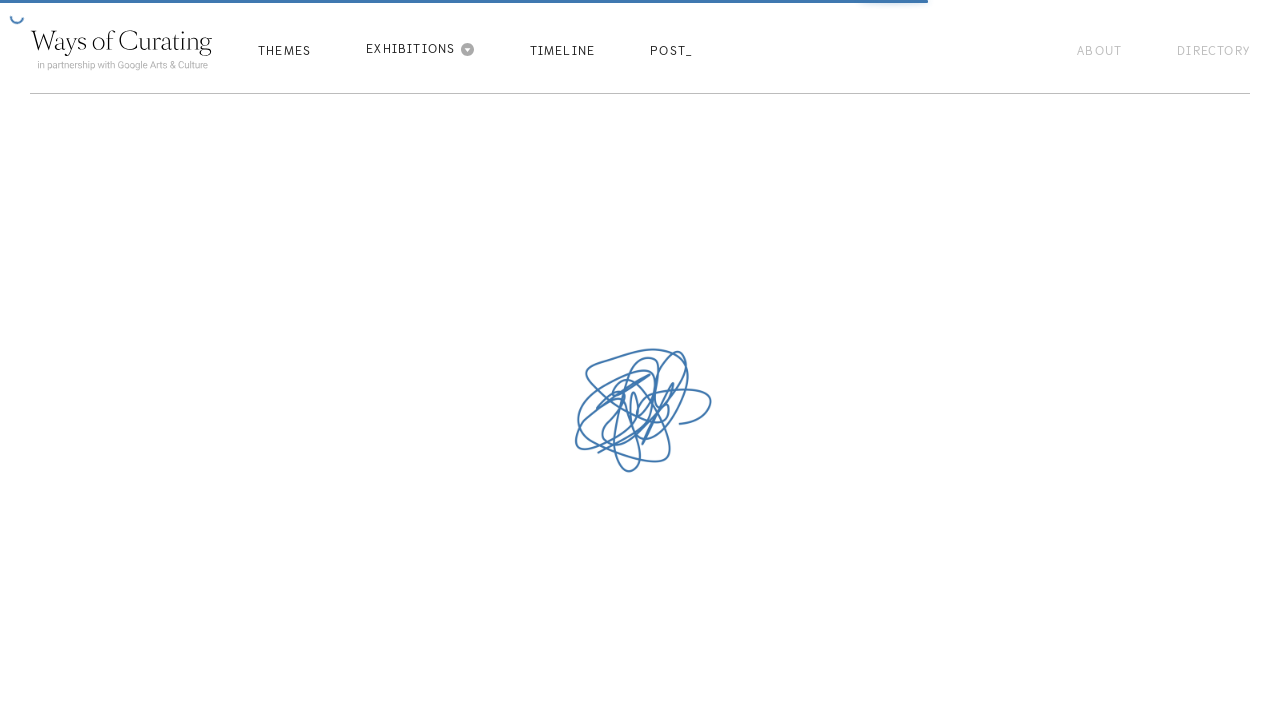

Clicked on artwork 'What Manchester Does Today the Rest of the World Does Tomorrow' by Lucy Raven at (914, 360) on internal:role=link[name="What Manchester Does Today the Rest of the World Does T
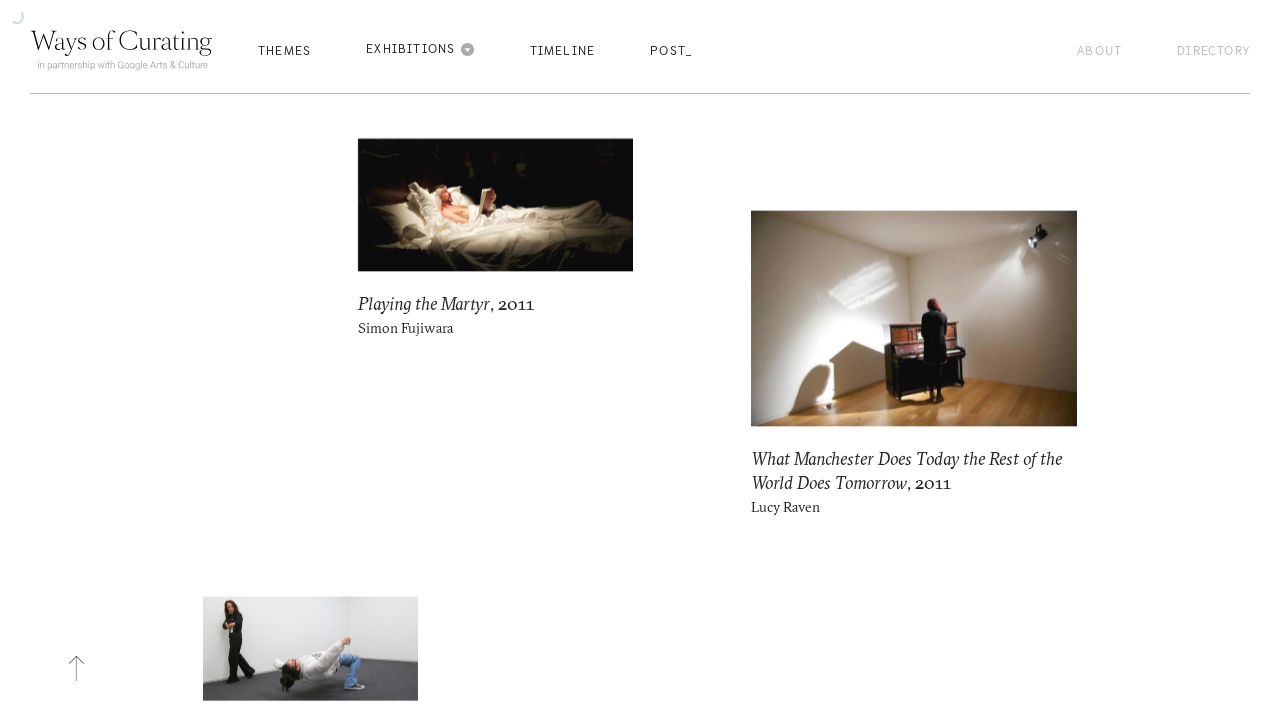

Clicked on media navigation button (first time) at (1117, 360) on .project__overlay__media > a:nth-child(3)
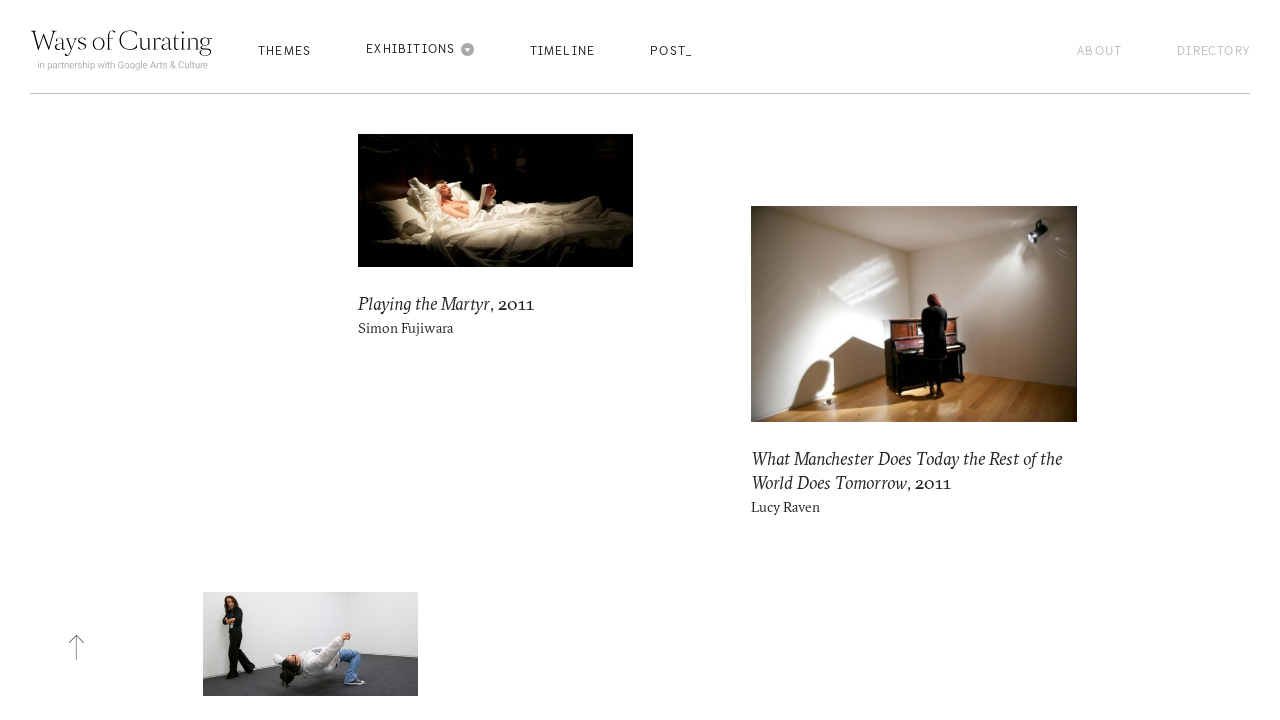

Clicked on media navigation button (second time) at (1117, 360) on .project__overlay__media > a:nth-child(3)
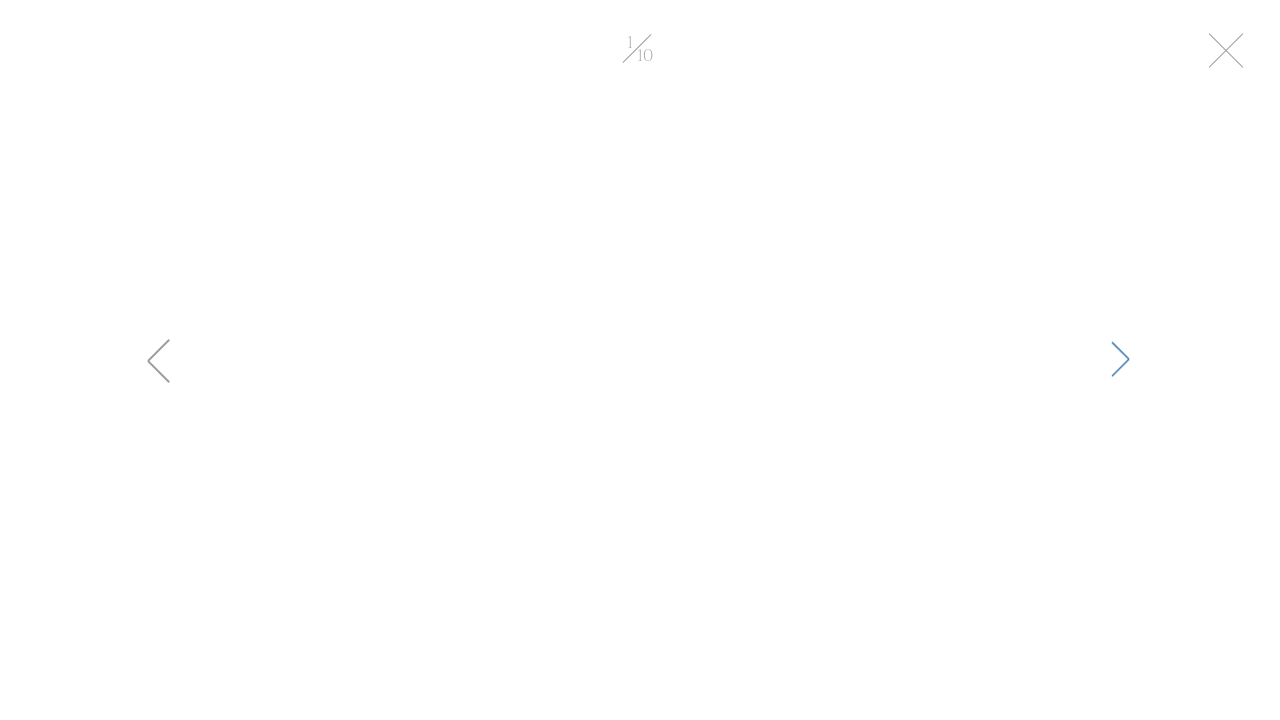

Closed the artwork overlay at (1226, 50) on .overlay__close
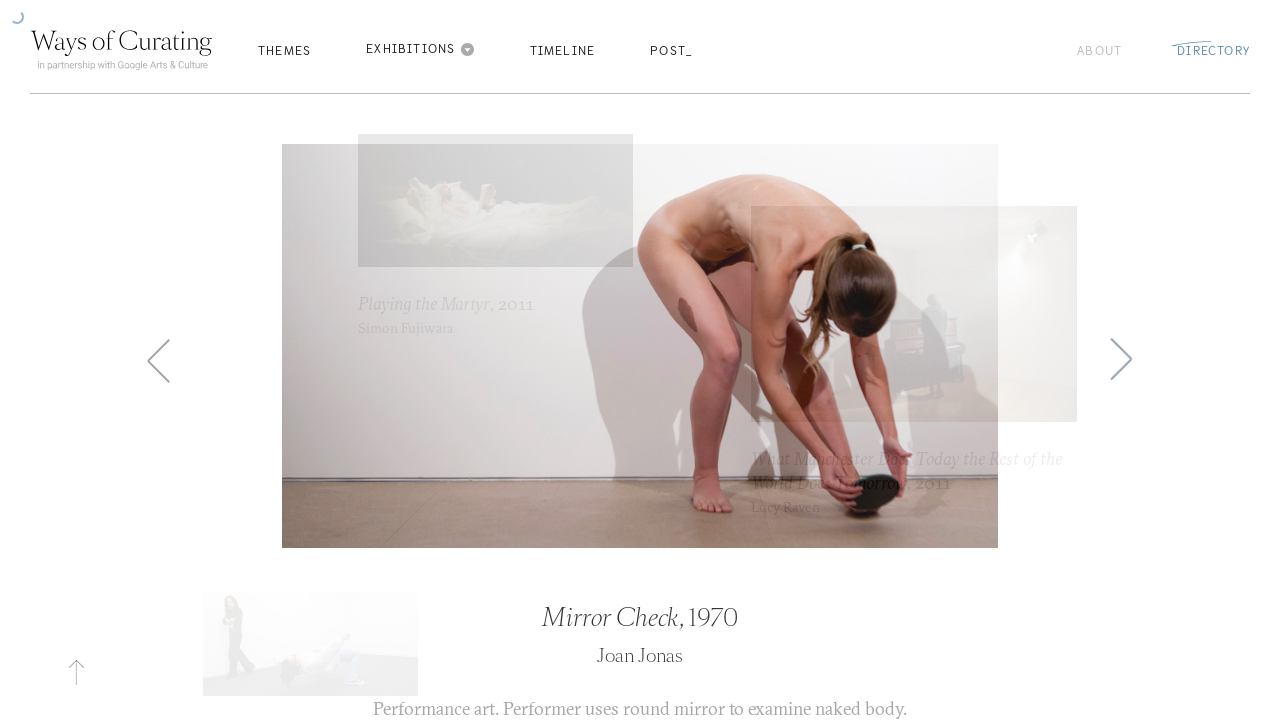

Navigated to Timeline section at (562, 50) on internal:role=link[name="Timeline"i]
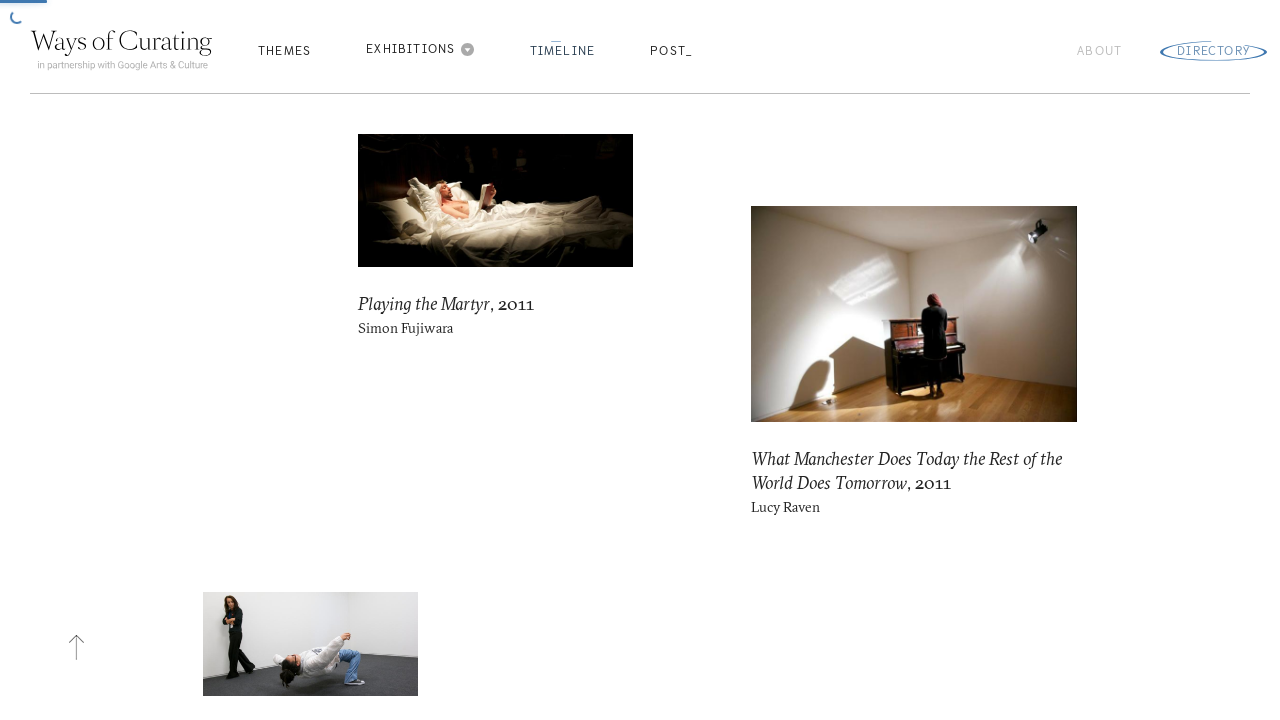

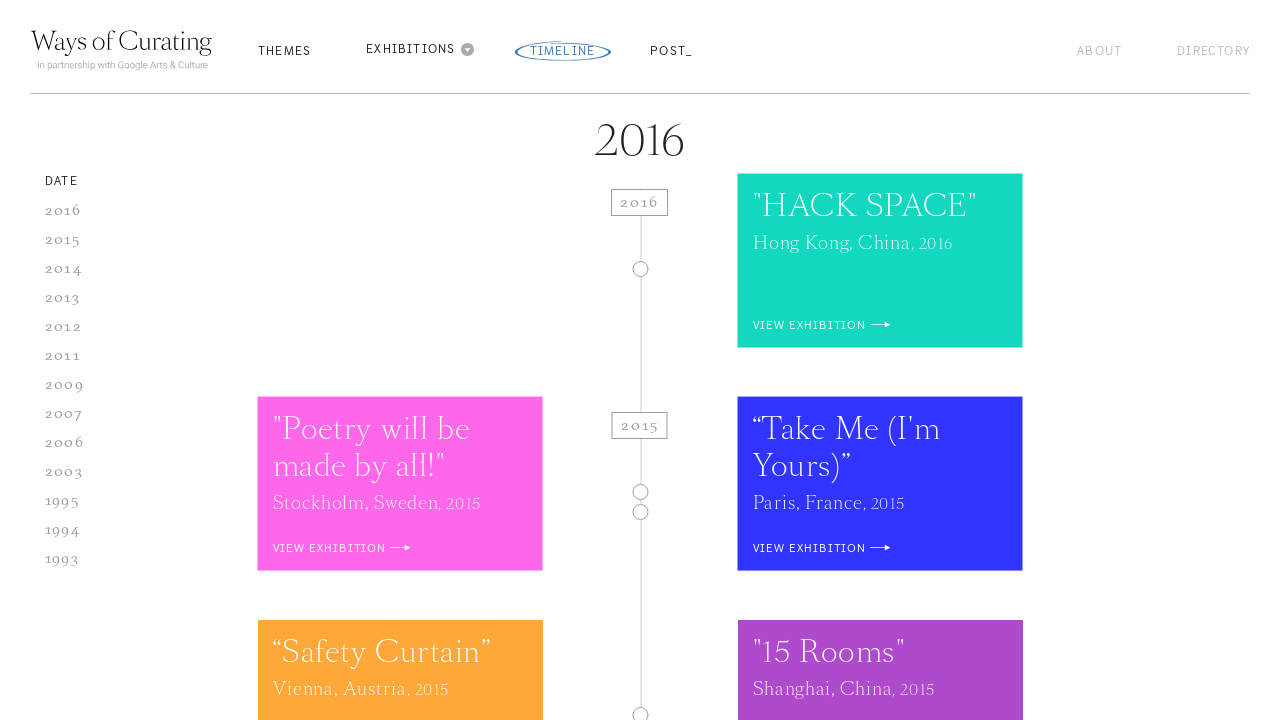